Tests that a button becomes enabled after waiting 5 seconds on the dynamic properties page

Starting URL: https://demoqa.com/dynamic-properties

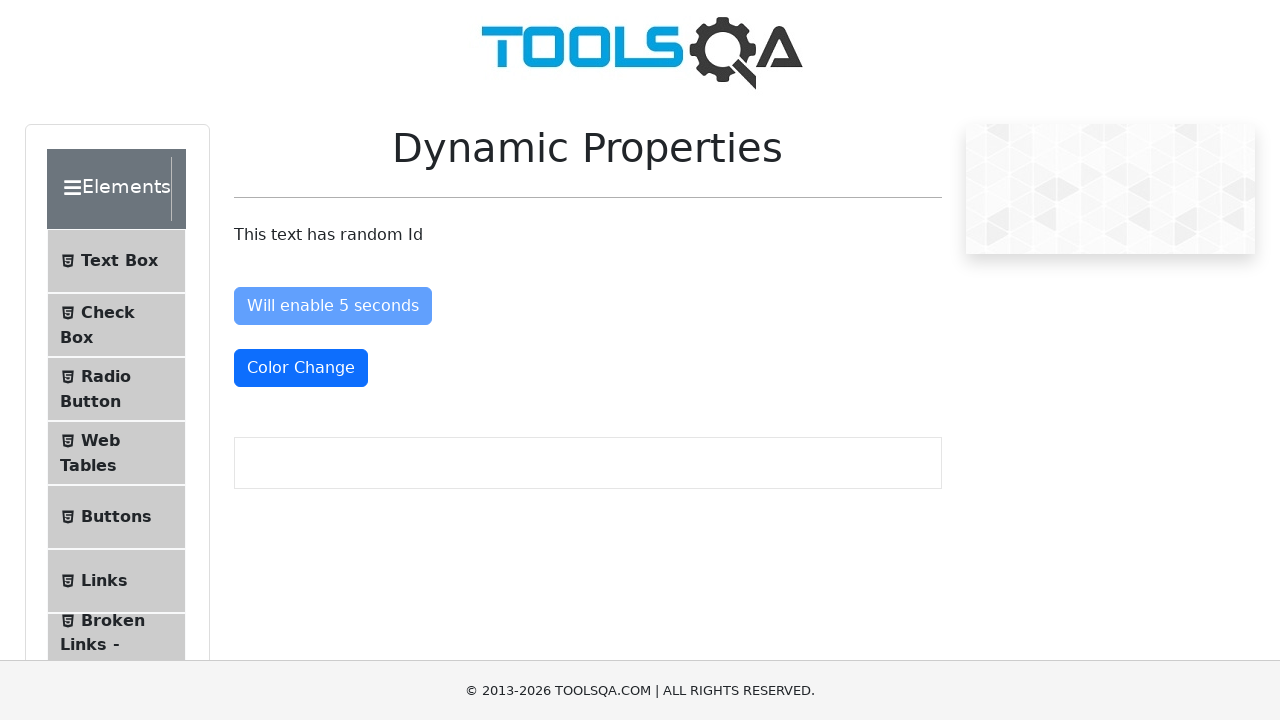

Navigated to dynamic properties page
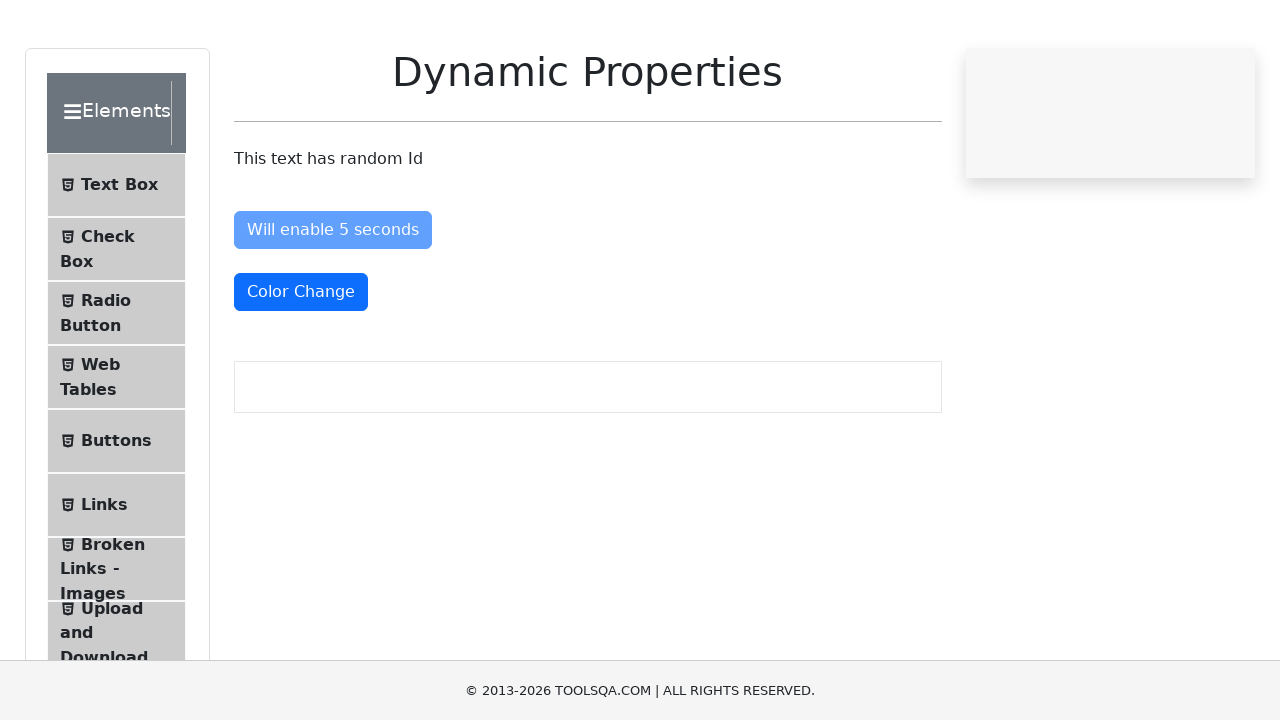

Waited for enable after button to become enabled after 5 seconds
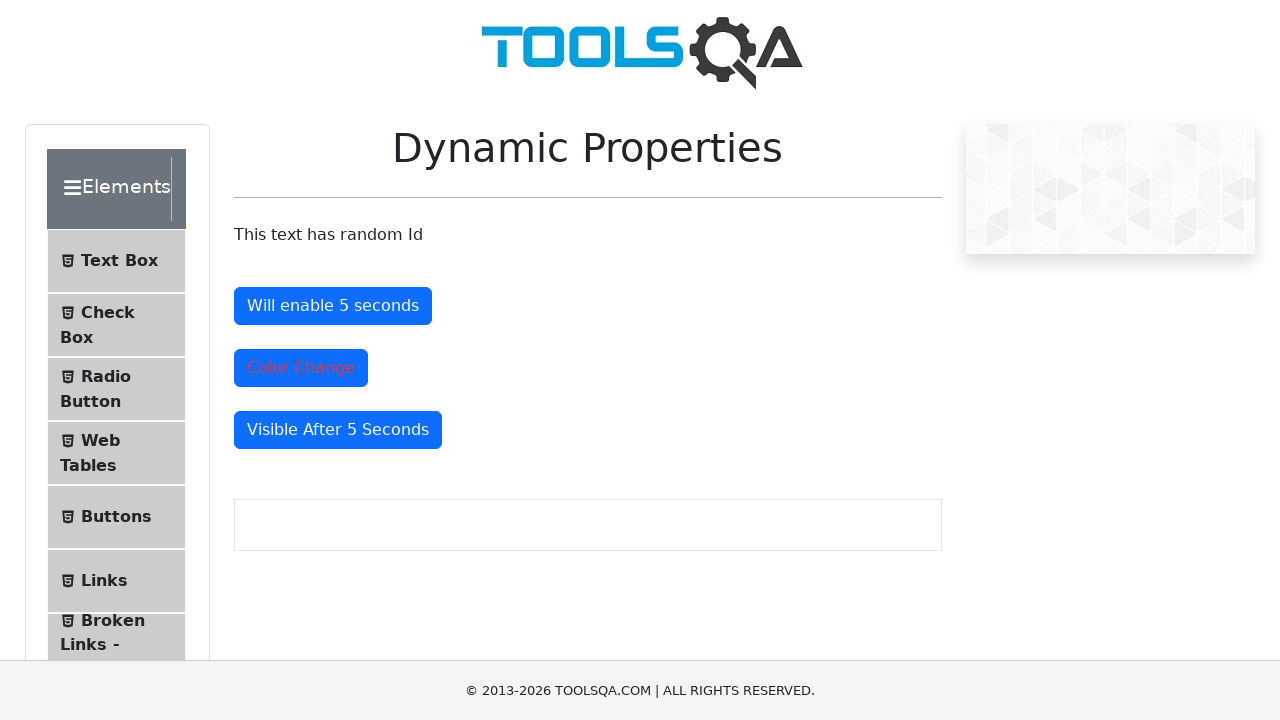

Verified that the enable after button is enabled
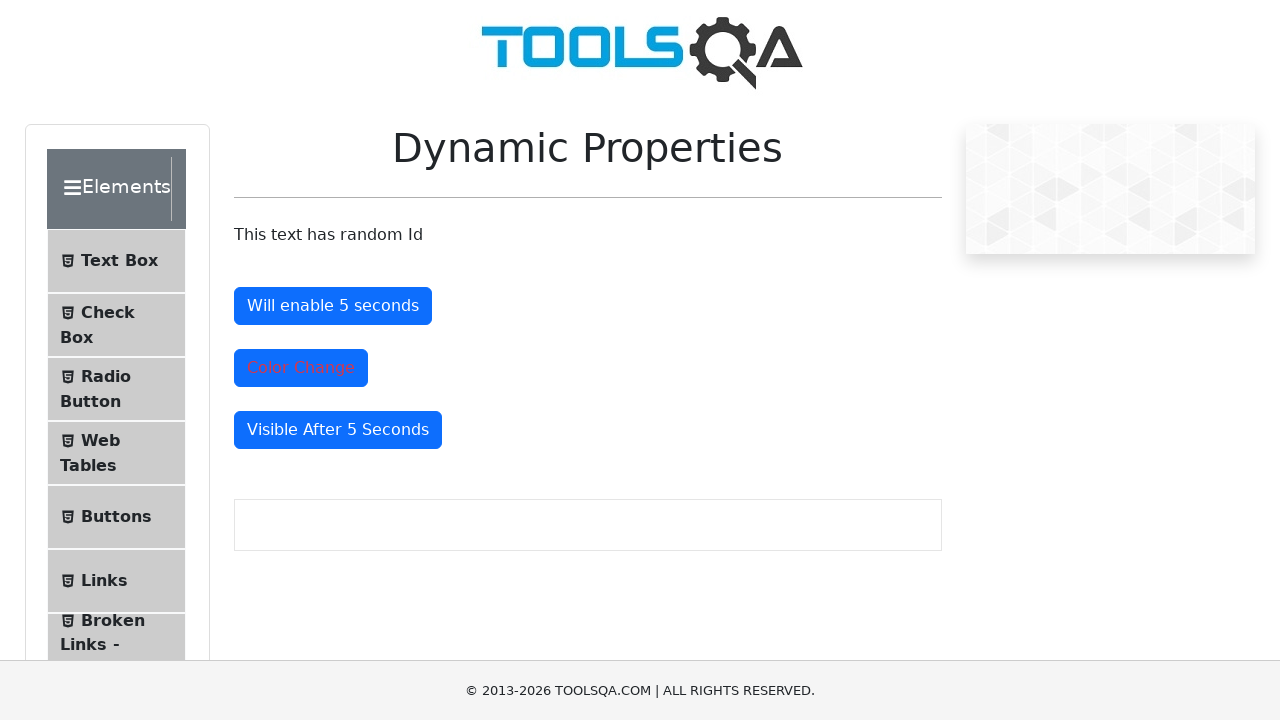

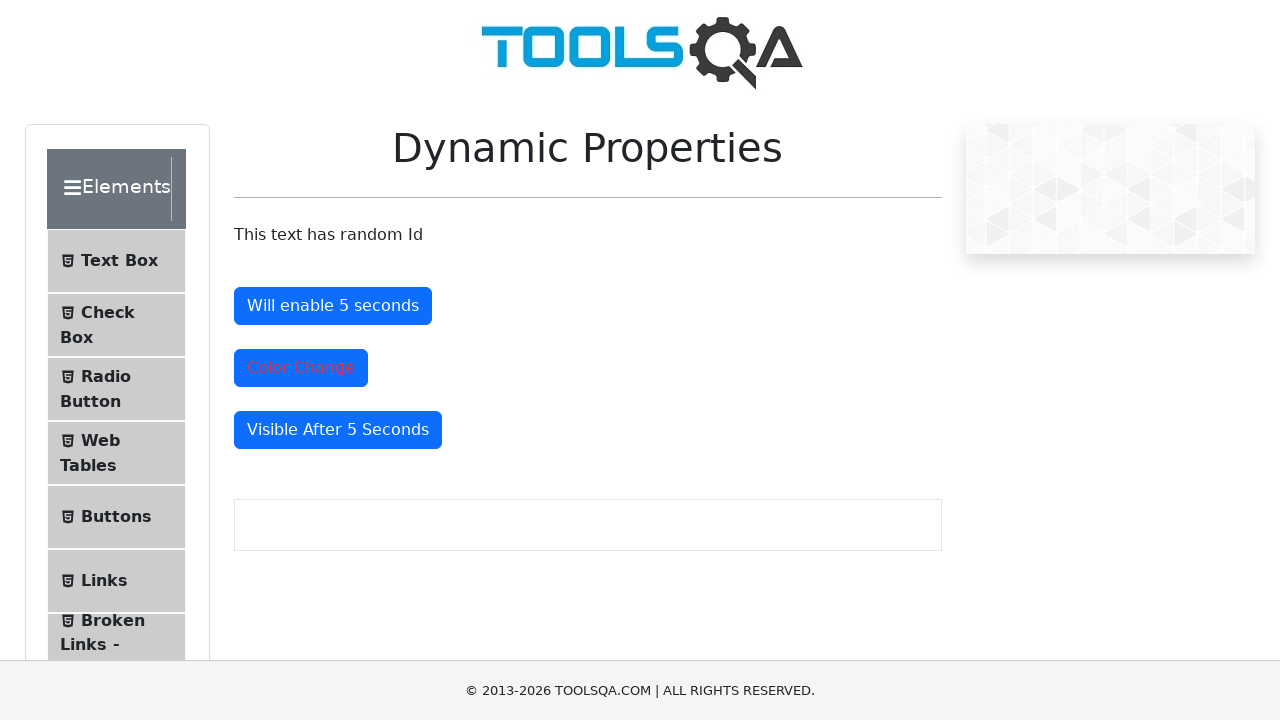